Tests the date picker calendar functionality by selecting a specific date (August 8, 1997) from the date of birth field using dropdown selectors for year and month, then clicking on a day.

Starting URL: https://demoqa.com/automation-practice-form

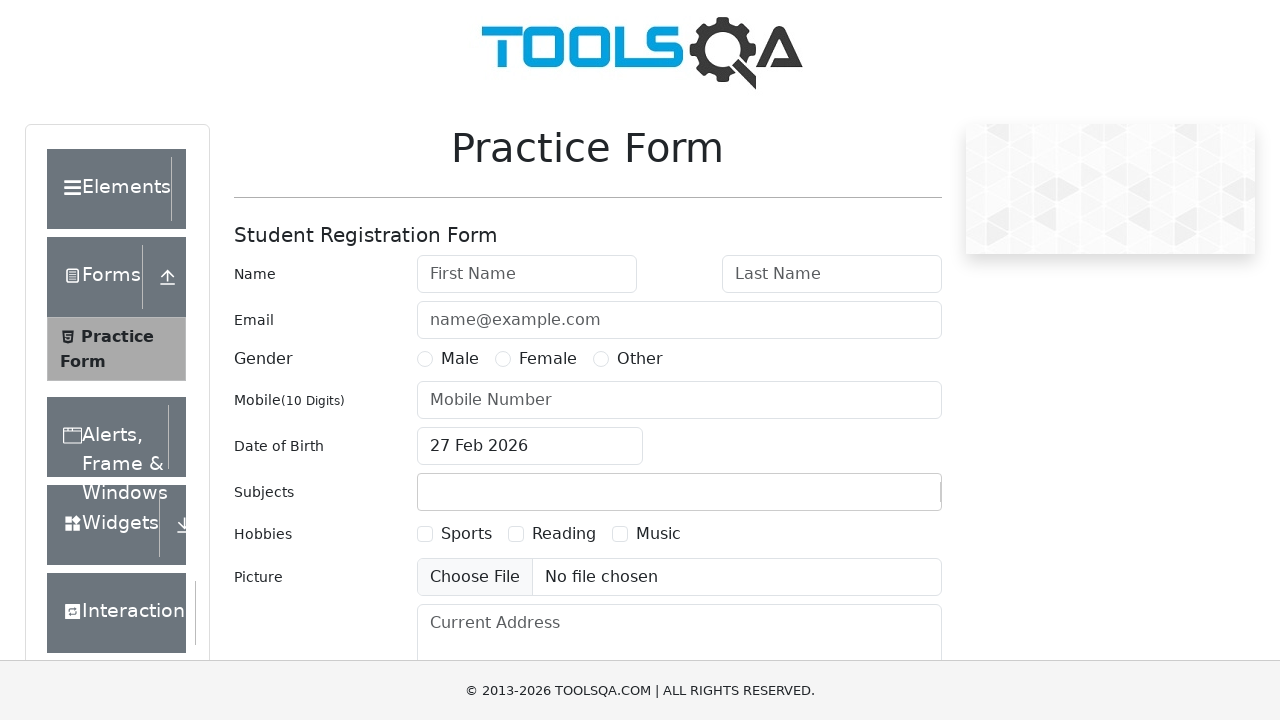

Clicked on date of birth input to open calendar at (530, 446) on #dateOfBirthInput
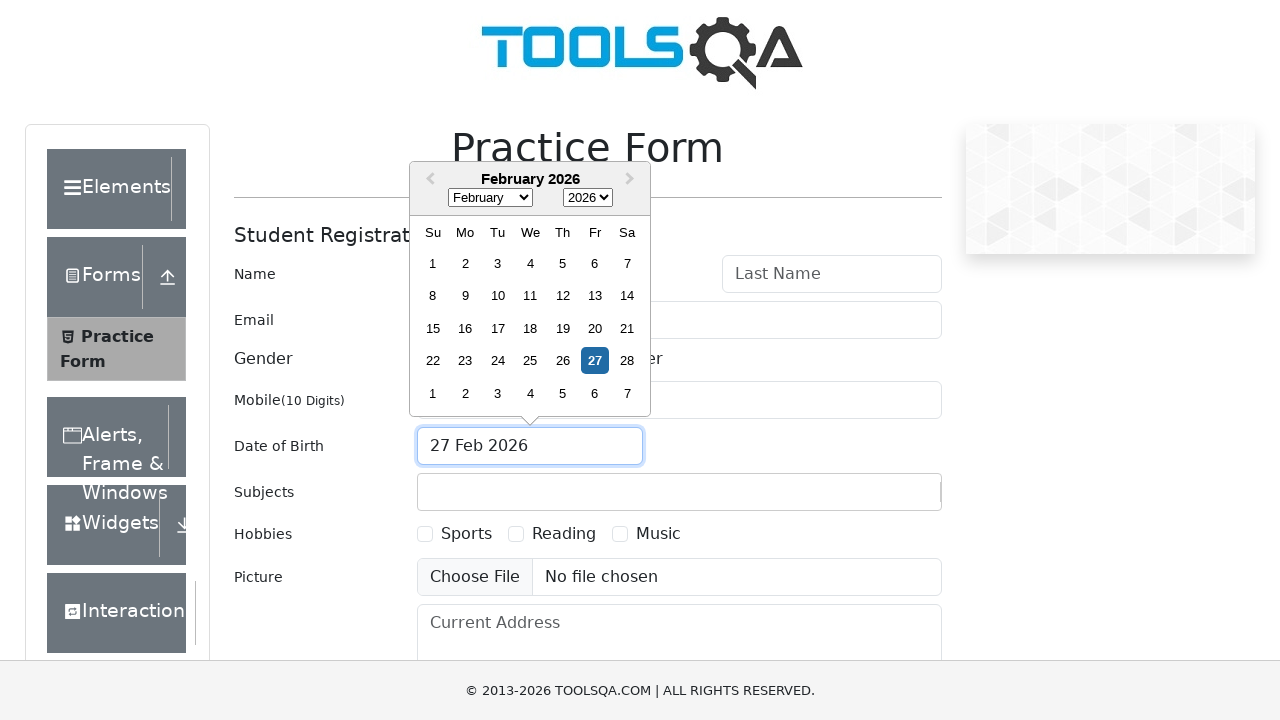

Selected year 1997 from year dropdown on .react-datepicker__year-select
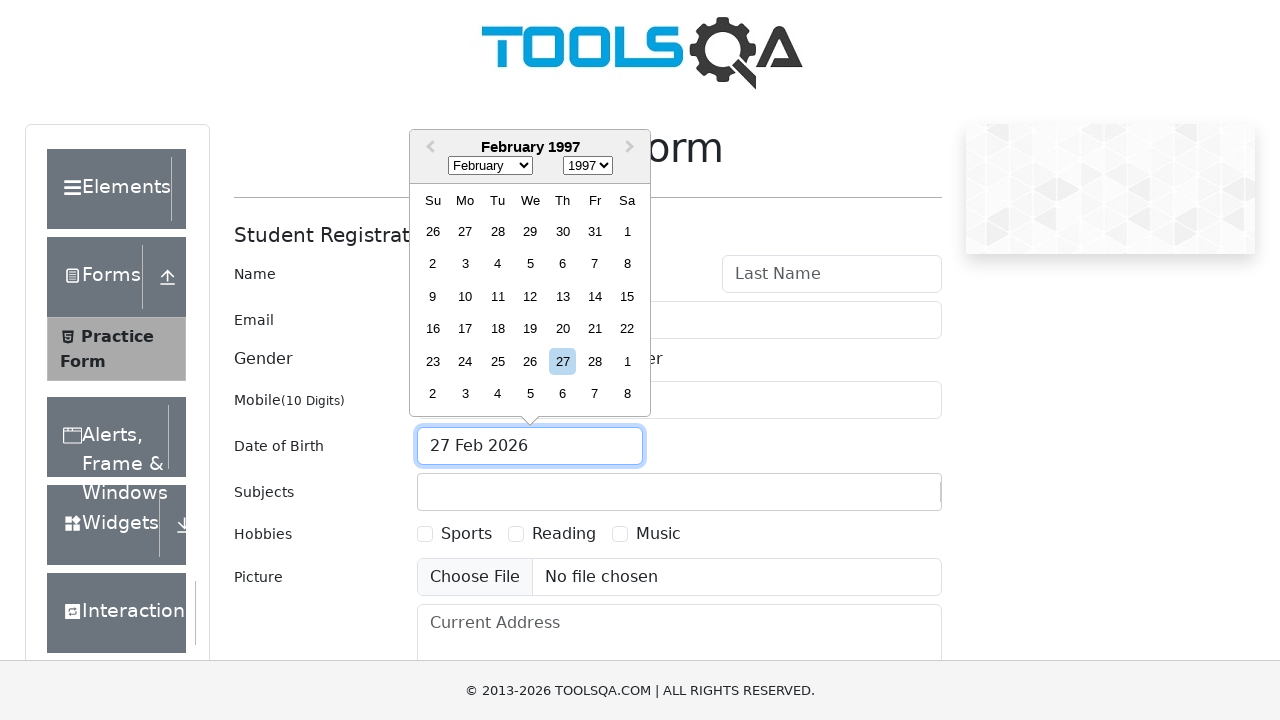

Selected August from month dropdown on .react-datepicker__month-select
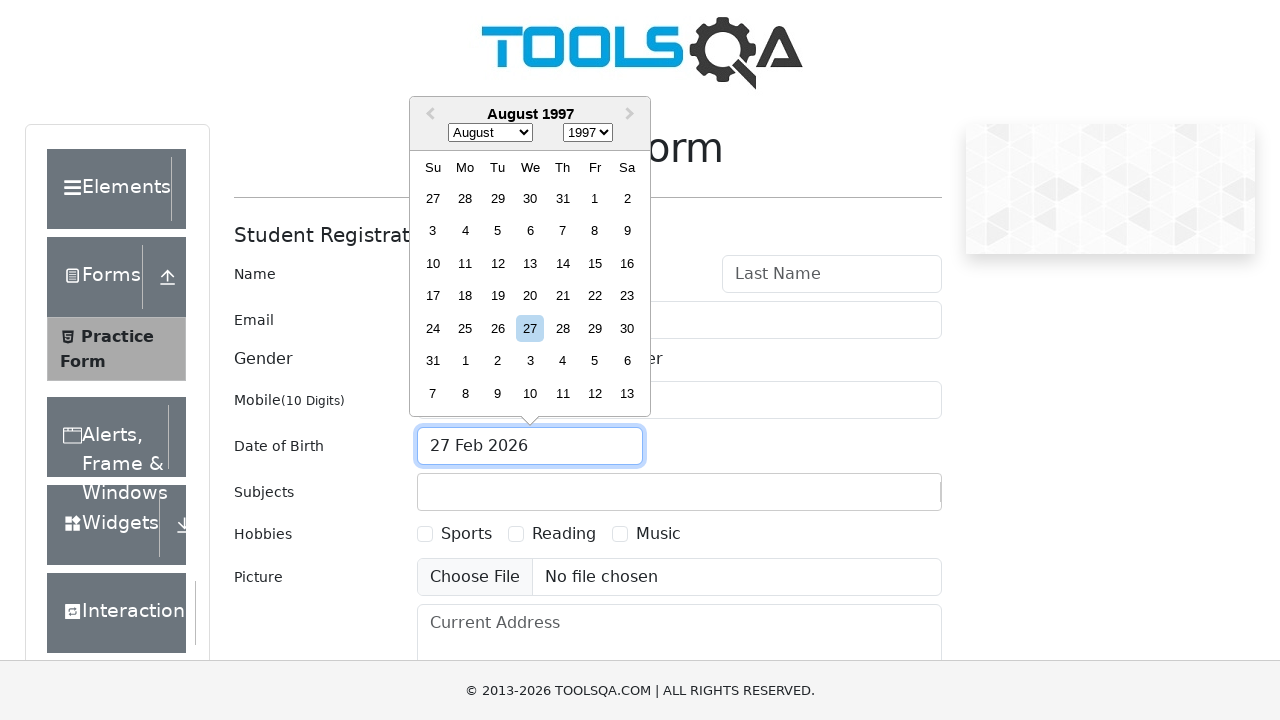

Selected day 8 from calendar to complete date selection (August 8, 1997) at (595, 231) on .react-datepicker__day--008
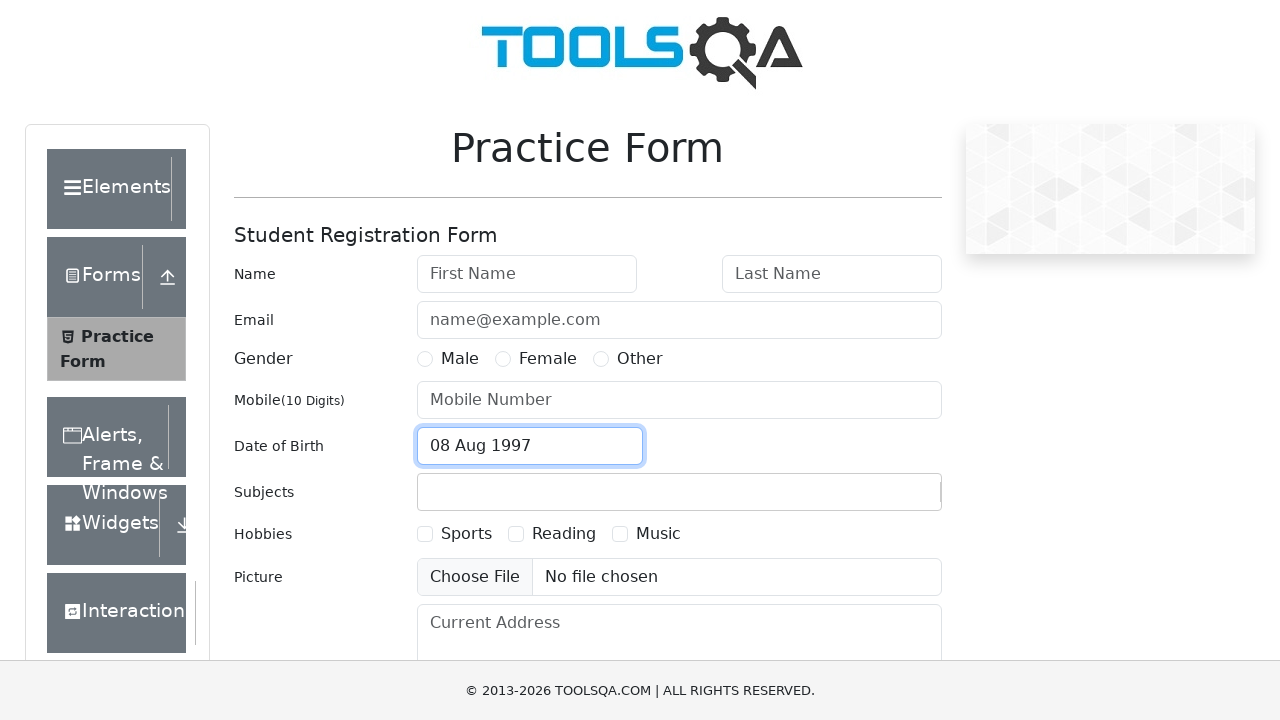

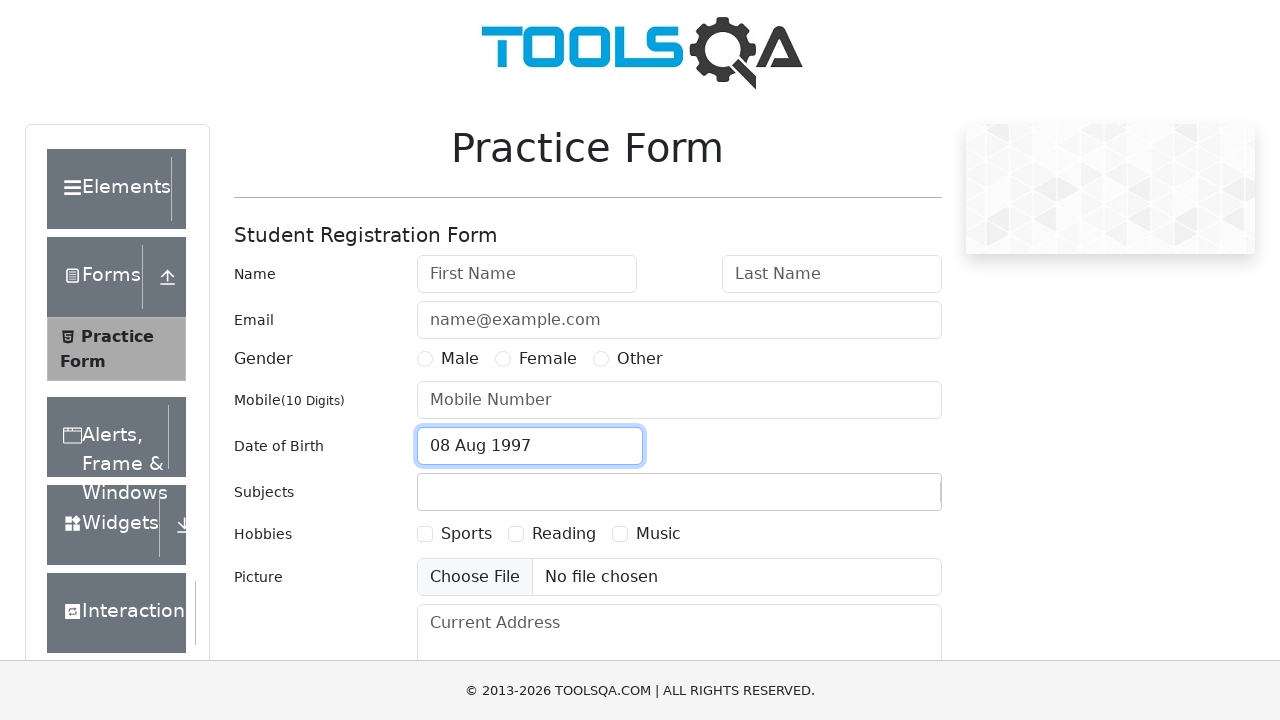